Tests the search functionality by clicking a search button, filling in a search field for "Alimentos" with "Tacos", and selecting a result from the table.

Starting URL: https://elzarape.github.io/admin/modules/foods/view/food.html

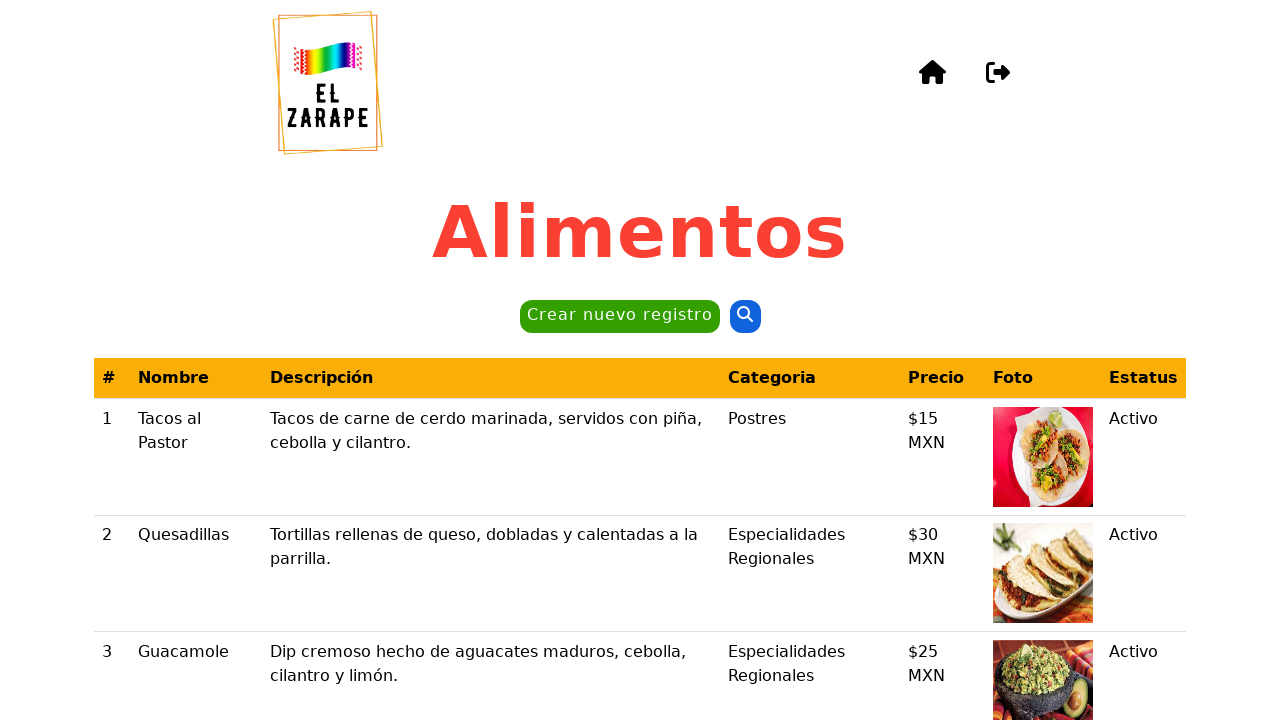

Clicked the search button (second button on page) at (745, 317) on button >> nth=1
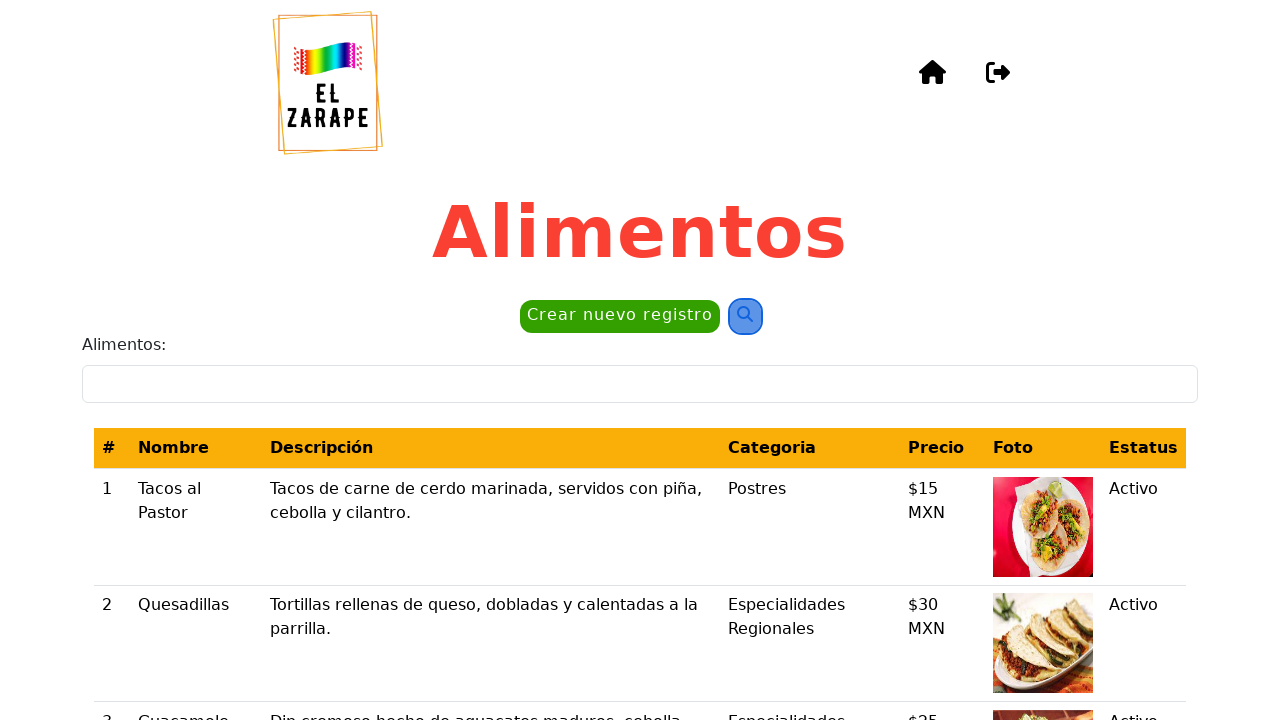

Clicked on the 'Alimentos:' label/field at (640, 384) on internal:label="Alimentos:"i
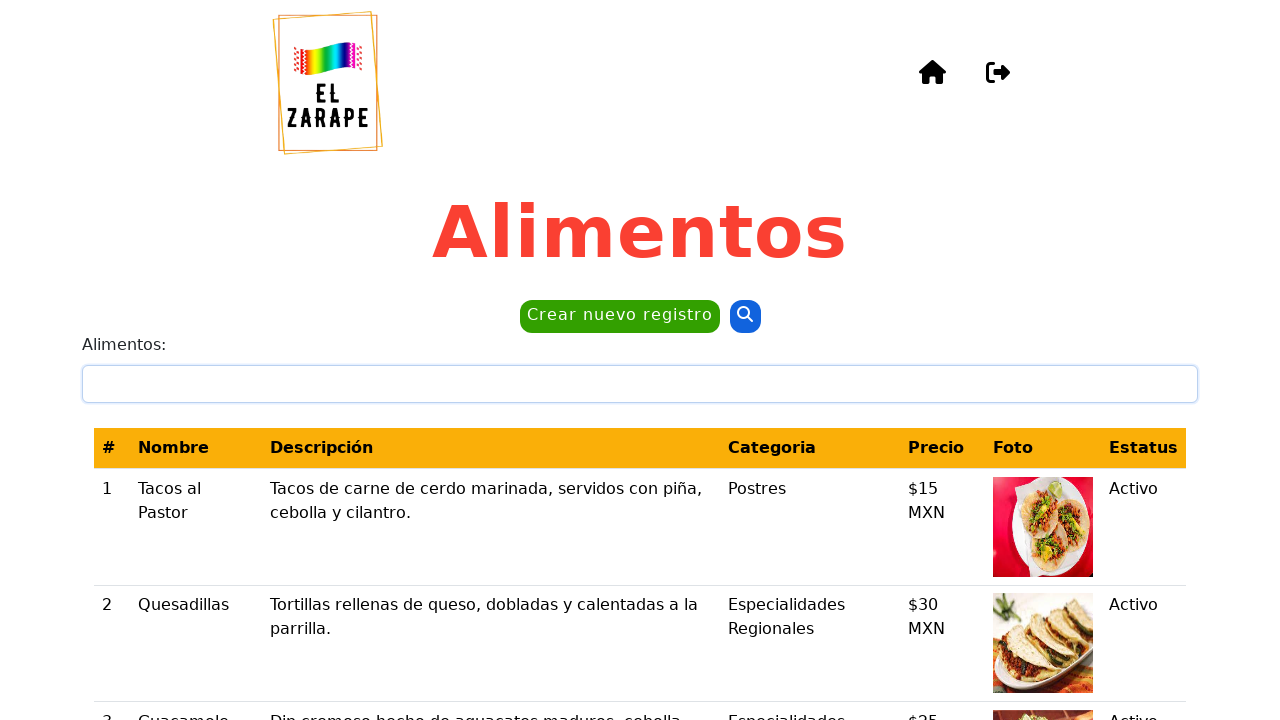

Filled in search field with 'Tacos' on internal:label="Alimentos:"i
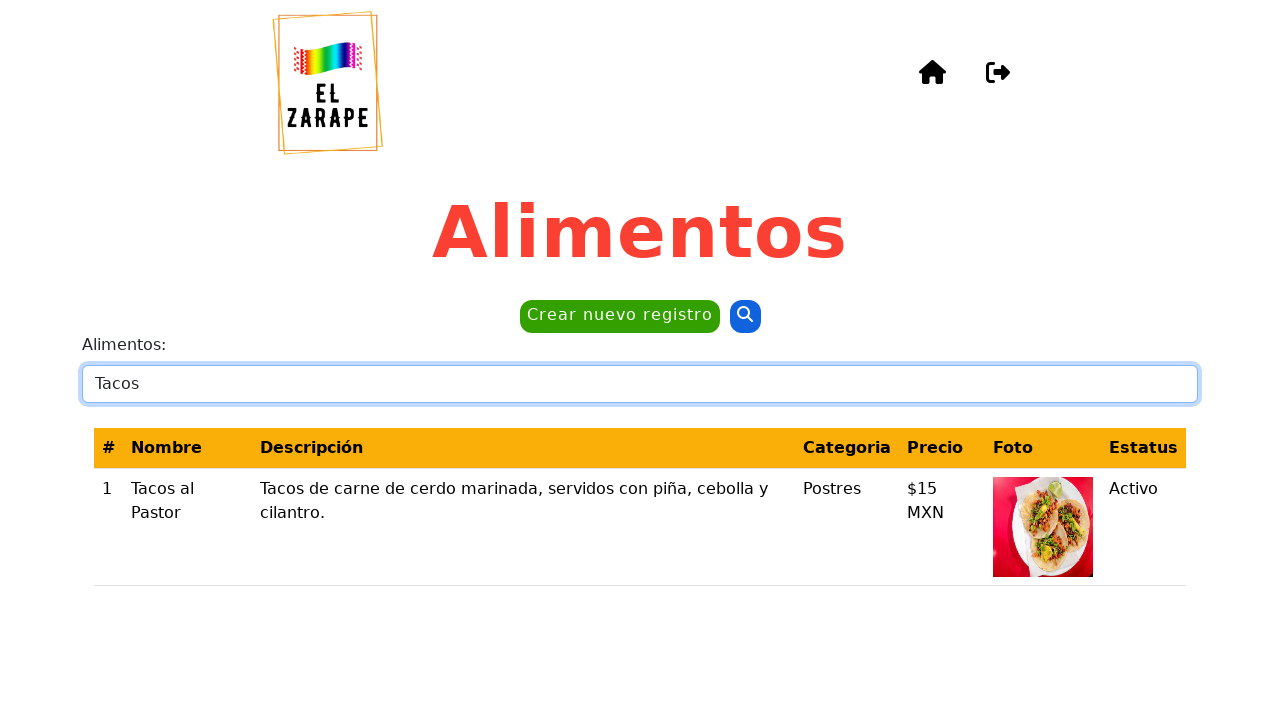

Selected 'Tacos al Pastor' result from the table at (187, 527) on internal:role=cell[name="Tacos al Pastor"i]
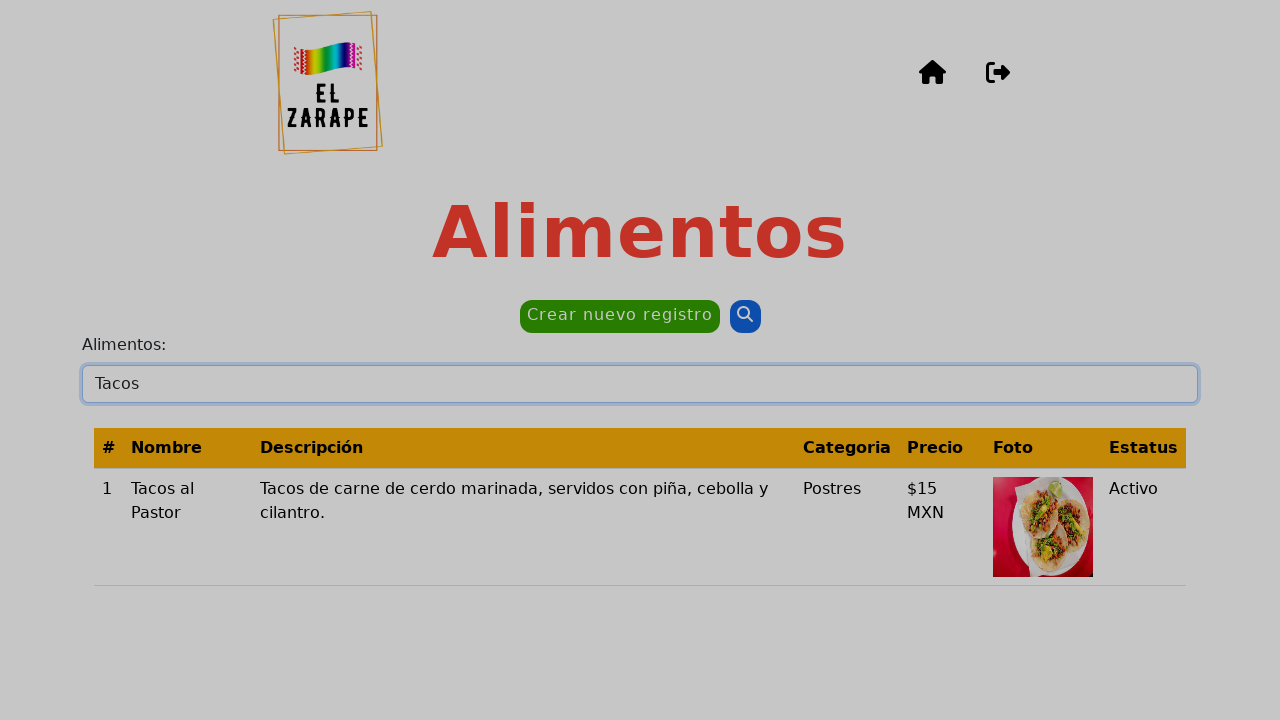

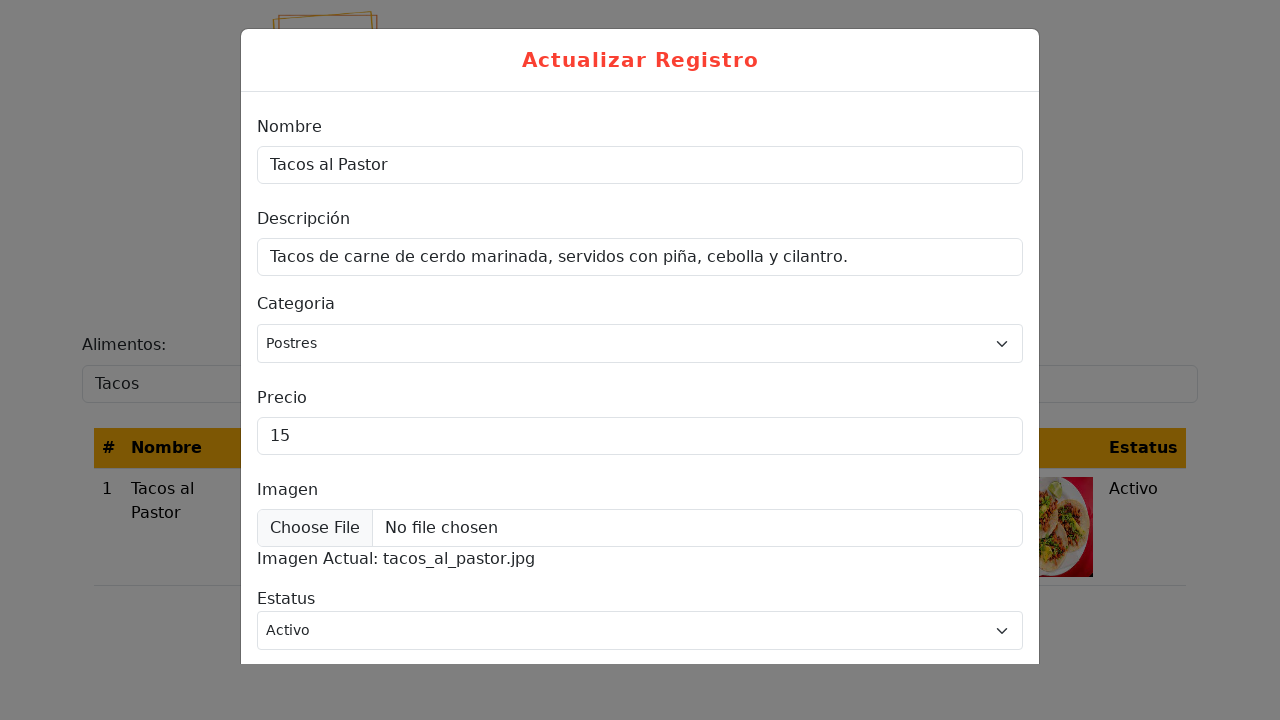